Tests checkbox functionality by selecting and deselecting individual checkboxes, then selecting and deselecting all checkboxes on the page

Starting URL: https://rahulshettyacademy.com/AutomationPractice/

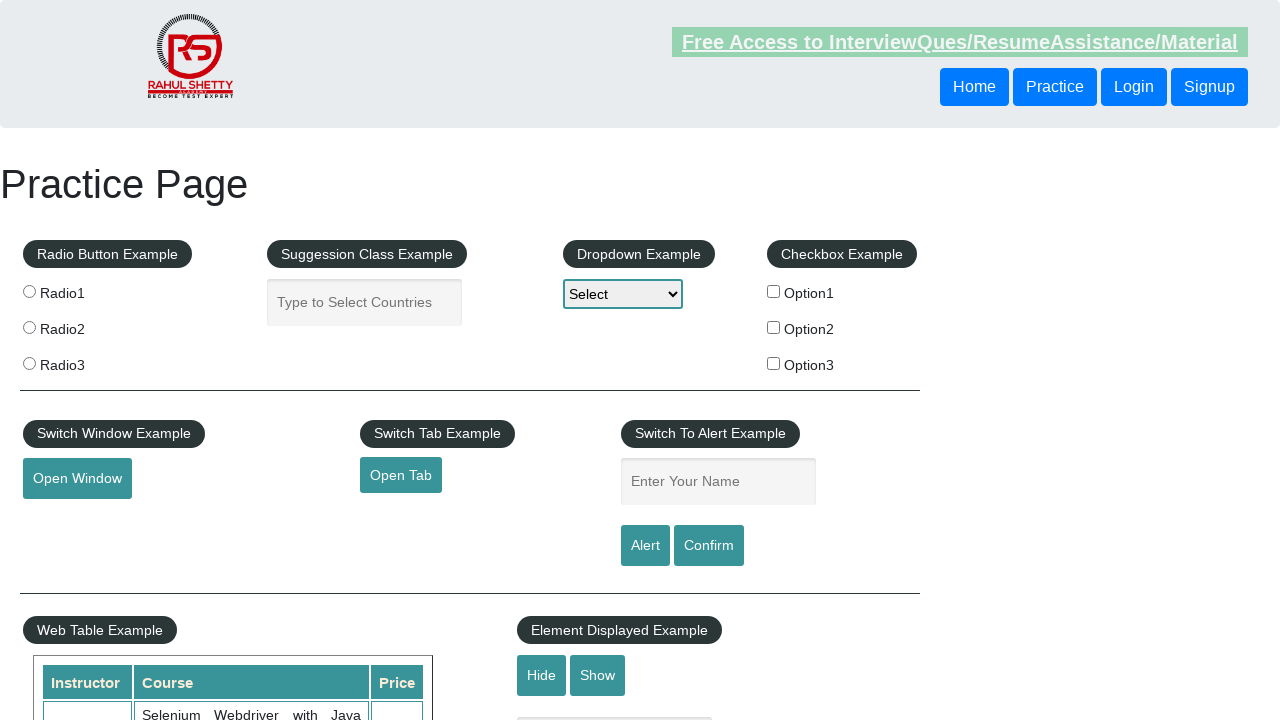

Verified checkbox1 is not selected initially
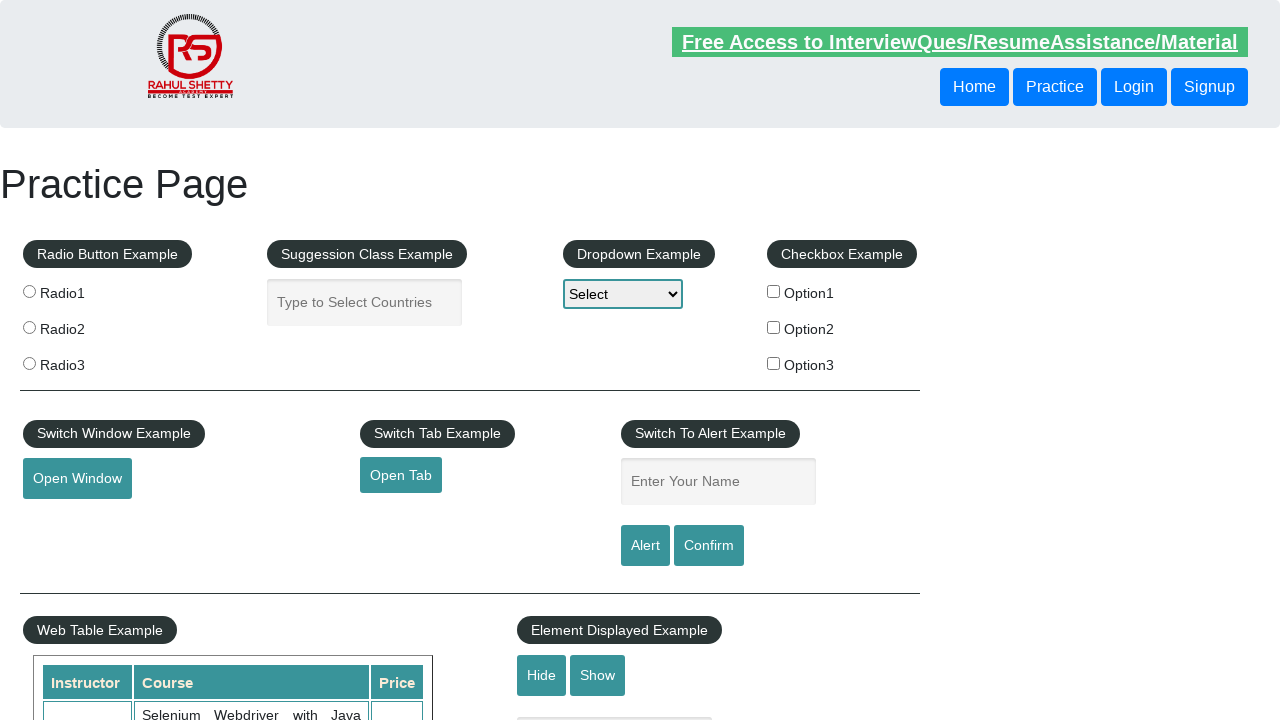

Clicked checkbox1 to select it at (774, 291) on xpath=//input[@id='checkBoxOption1']
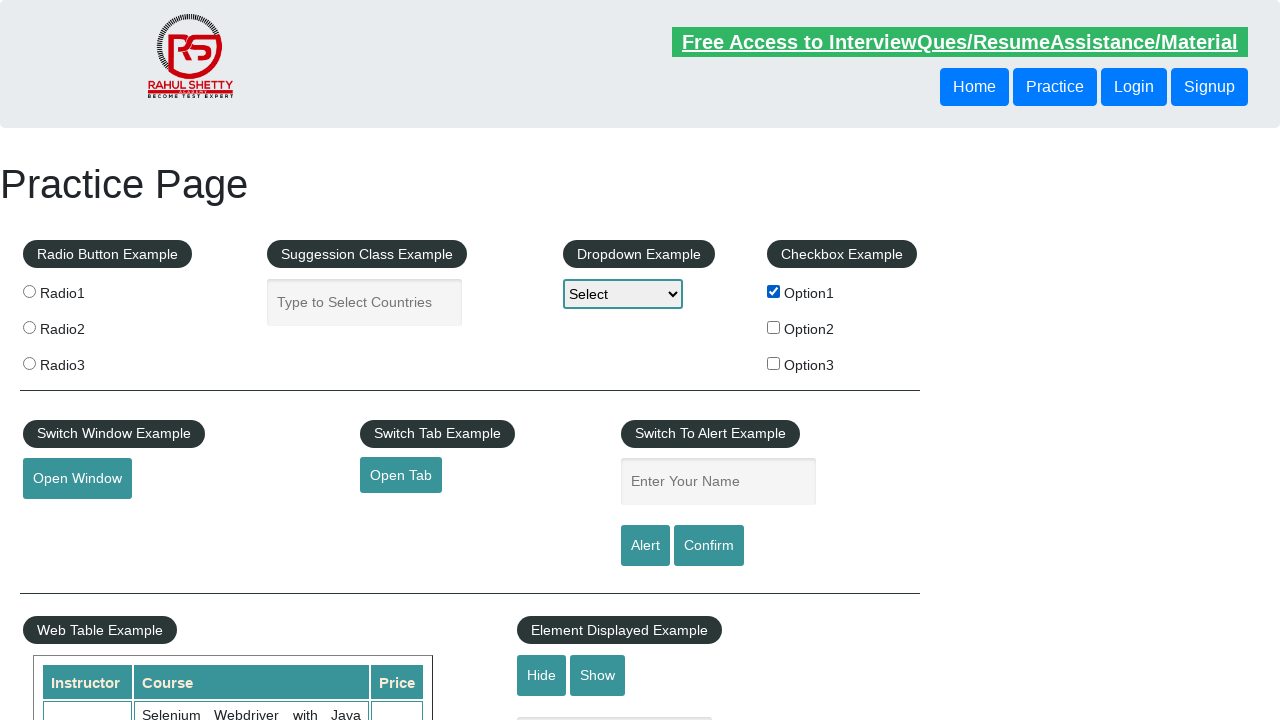

Verified checkbox1 is now selected
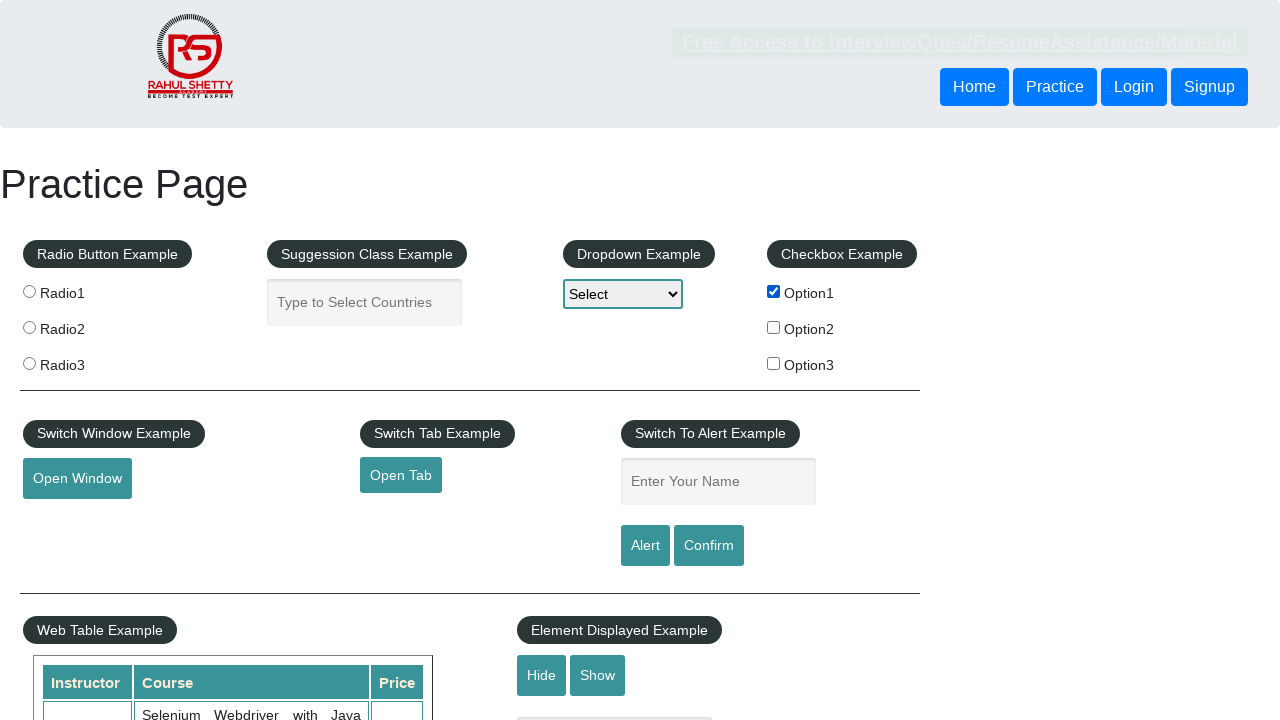

Clicked checkbox1 again to deselect it at (774, 291) on xpath=//input[@id='checkBoxOption1']
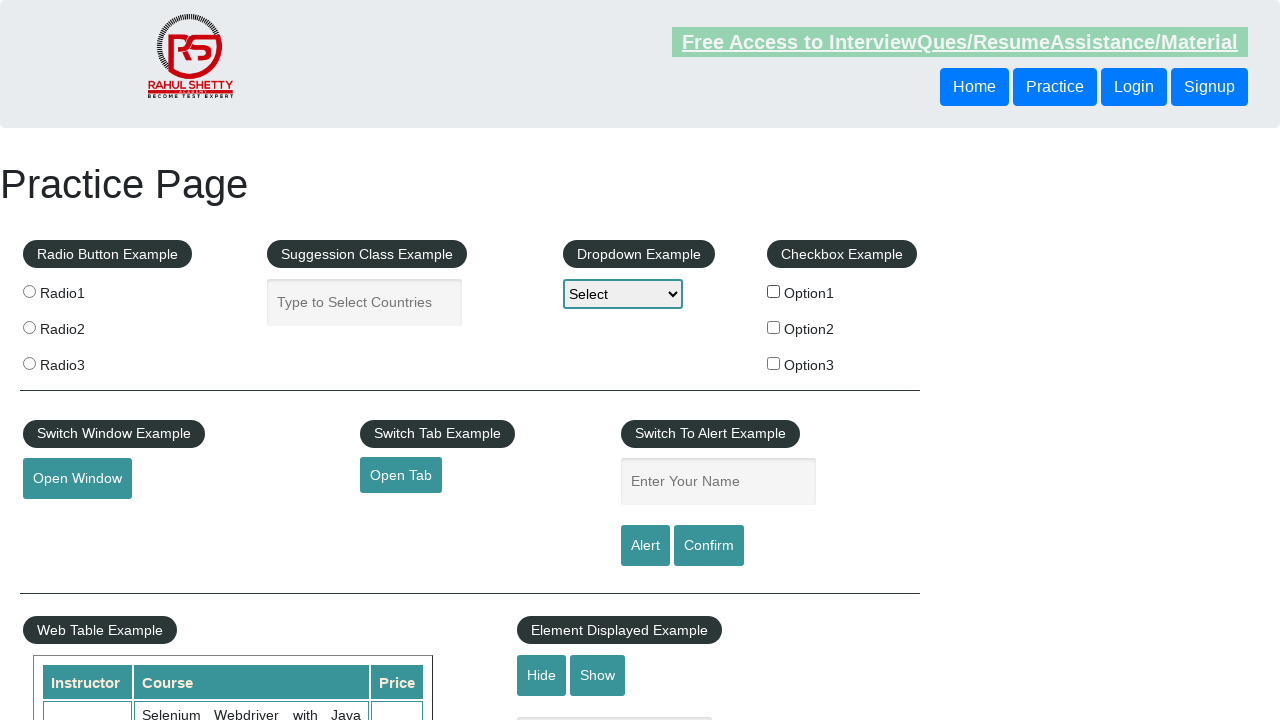

Clicked checkbox2 to select it at (774, 327) on xpath=//input[@id='checkBoxOption2']
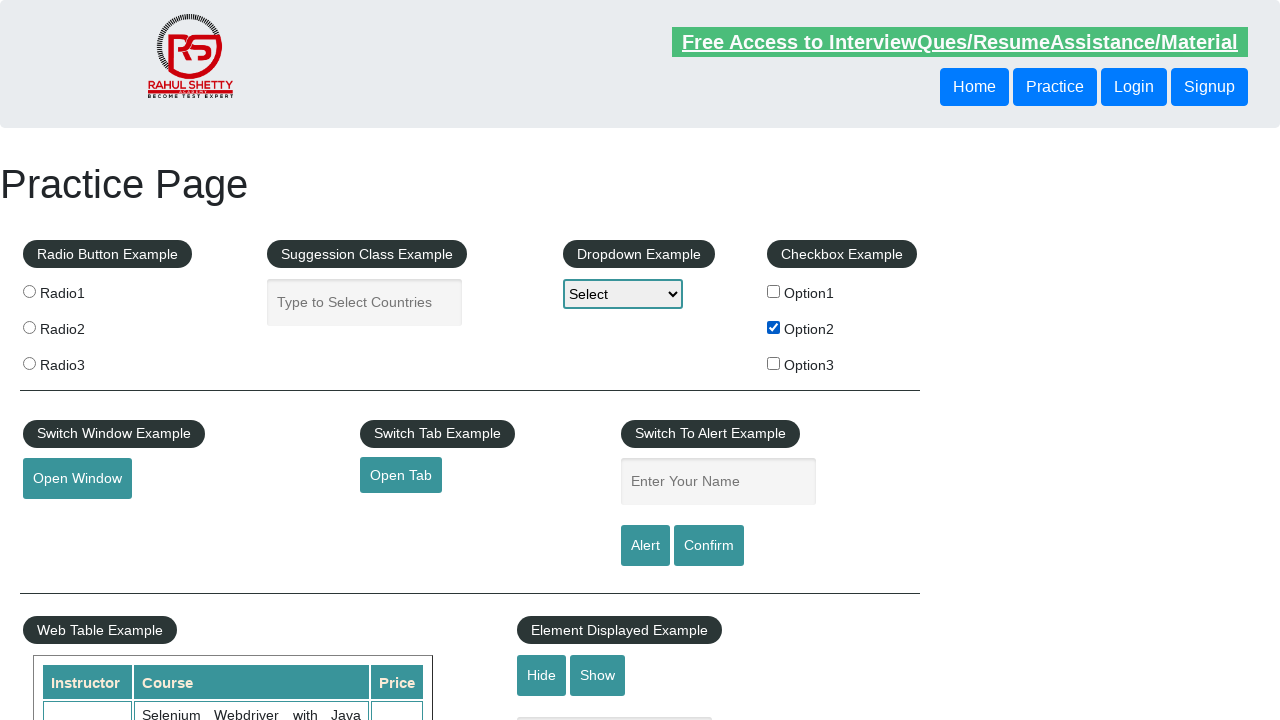

Verified checkbox2 is now selected
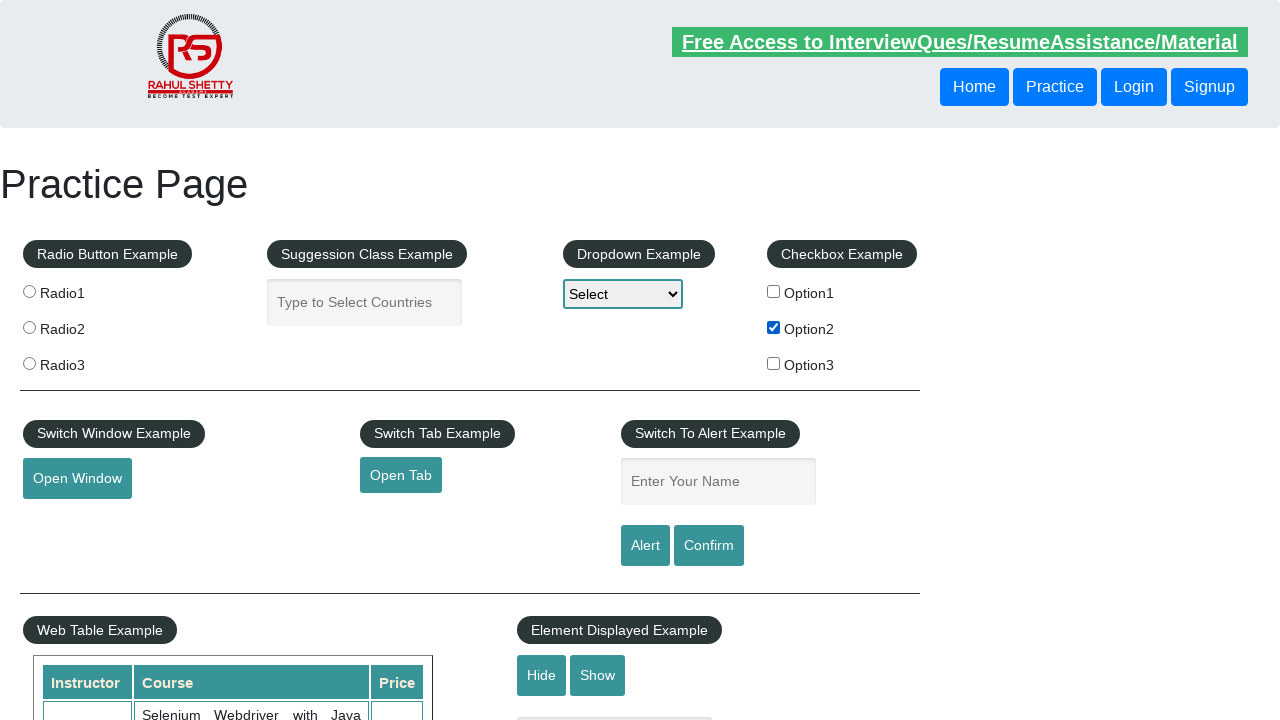

Clicked checkbox2 to deselect it at (774, 327) on xpath=//input[@id='checkBoxOption2']
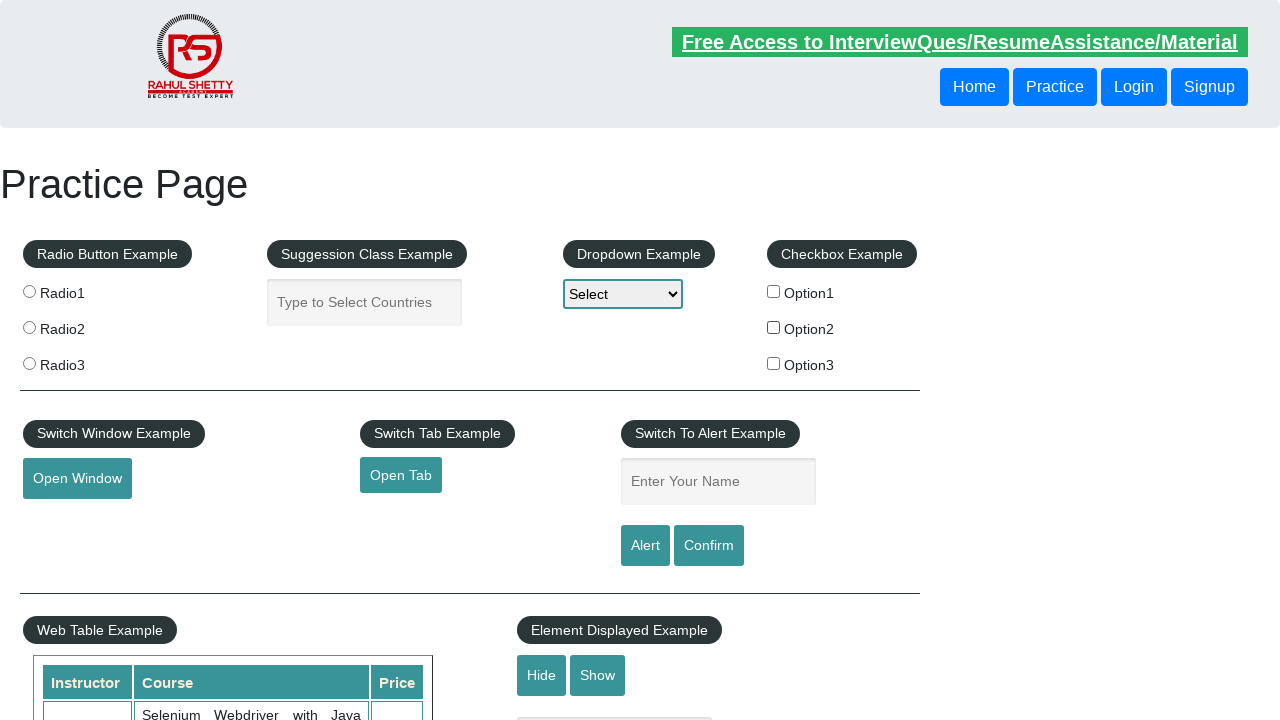

Clicked checkbox3 to select it at (774, 363) on xpath=//input[@id='checkBoxOption3']
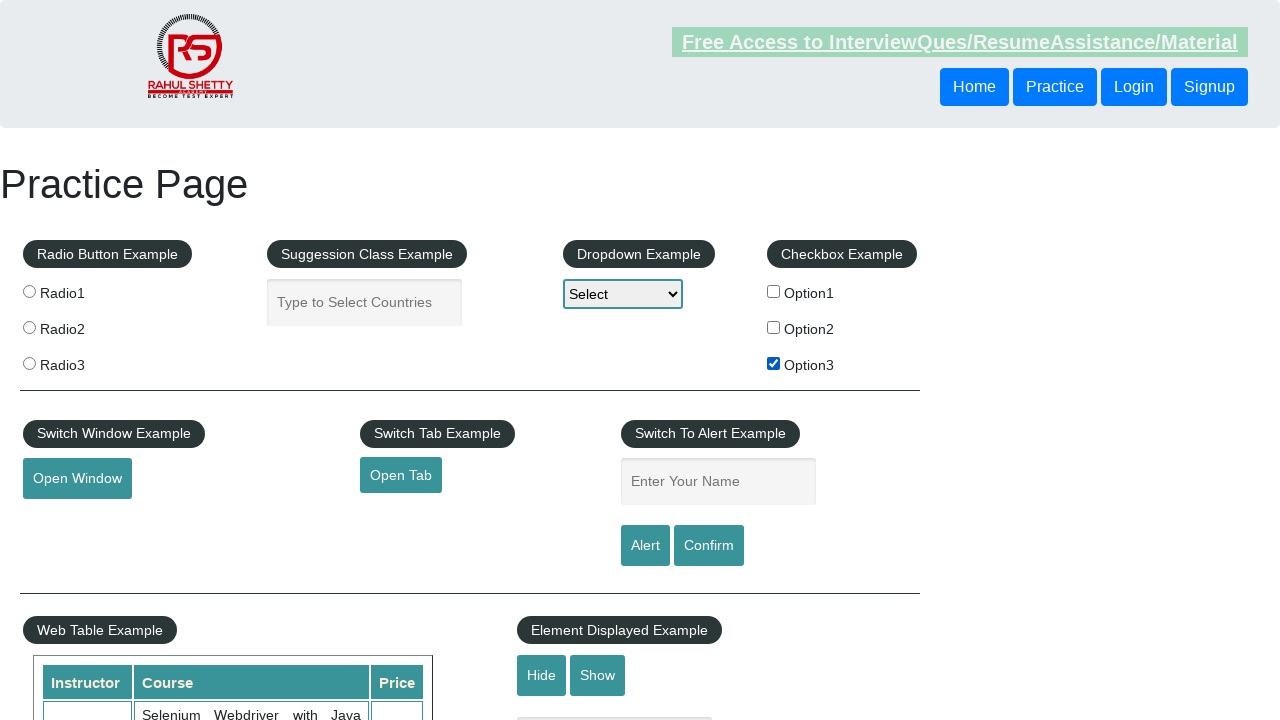

Verified checkbox3 is now selected
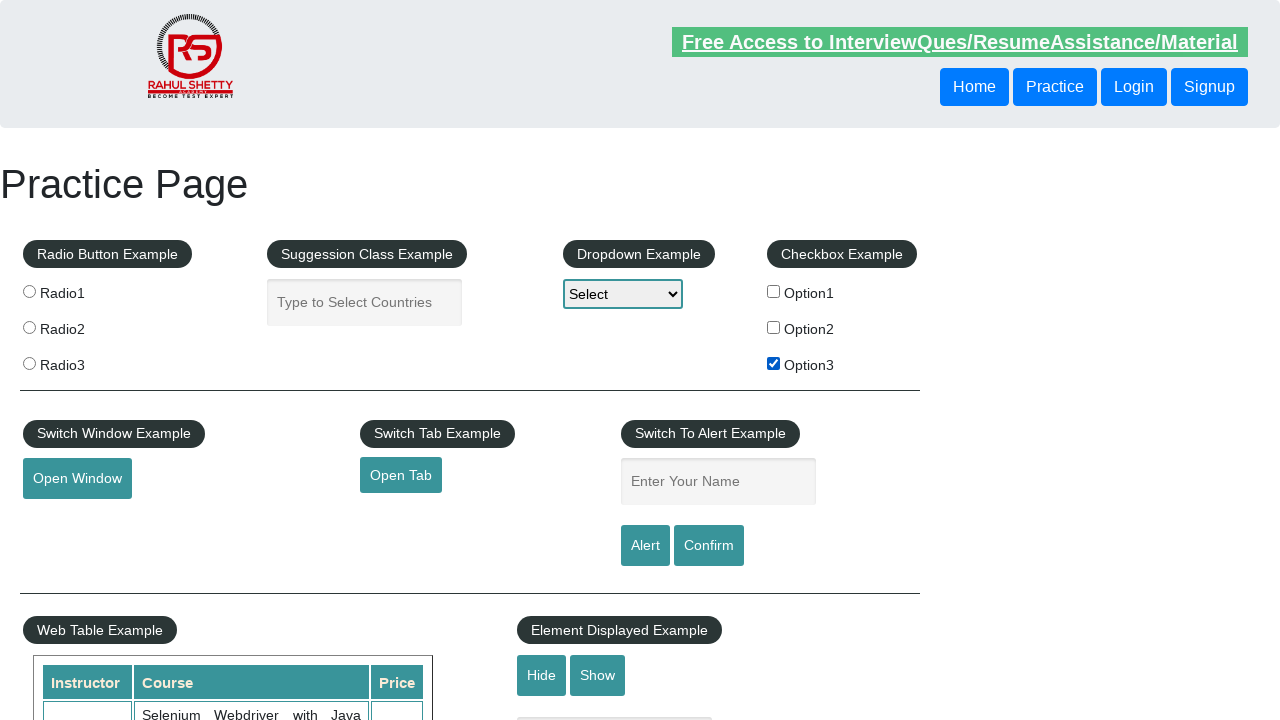

Clicked checkbox3 to deselect it at (774, 363) on xpath=//input[@id='checkBoxOption3']
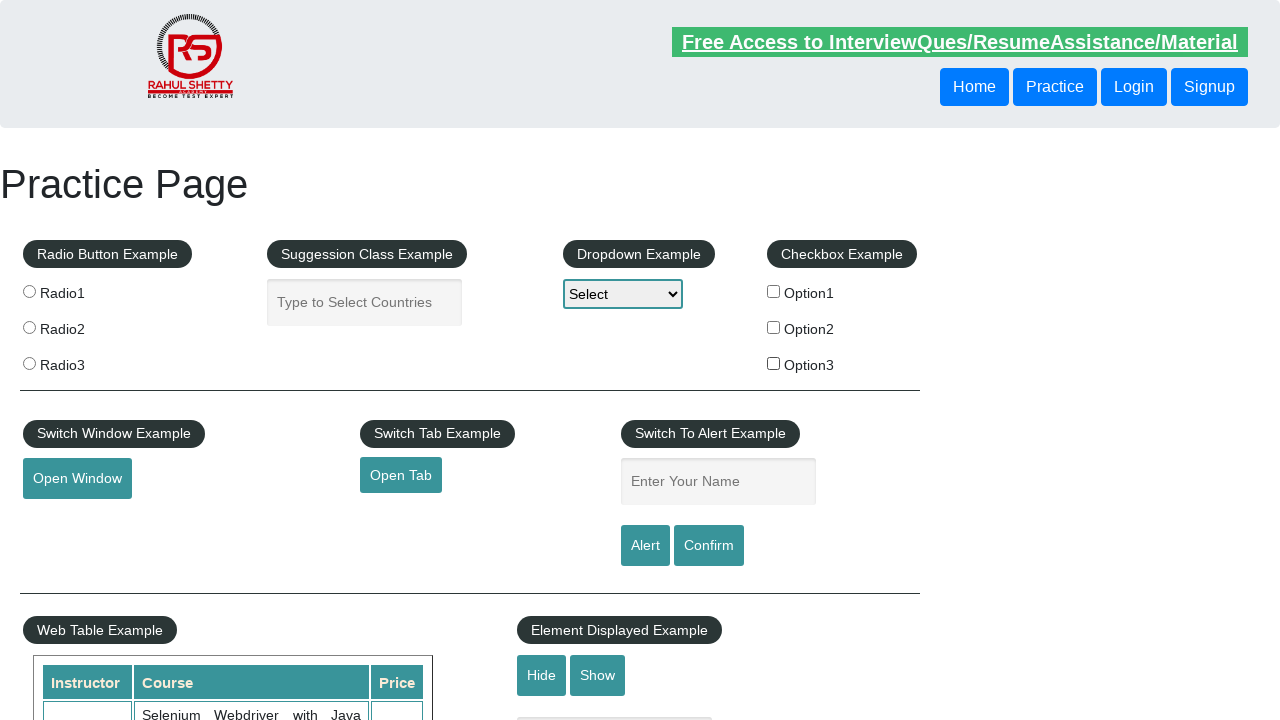

Retrieved all checkboxes on the page
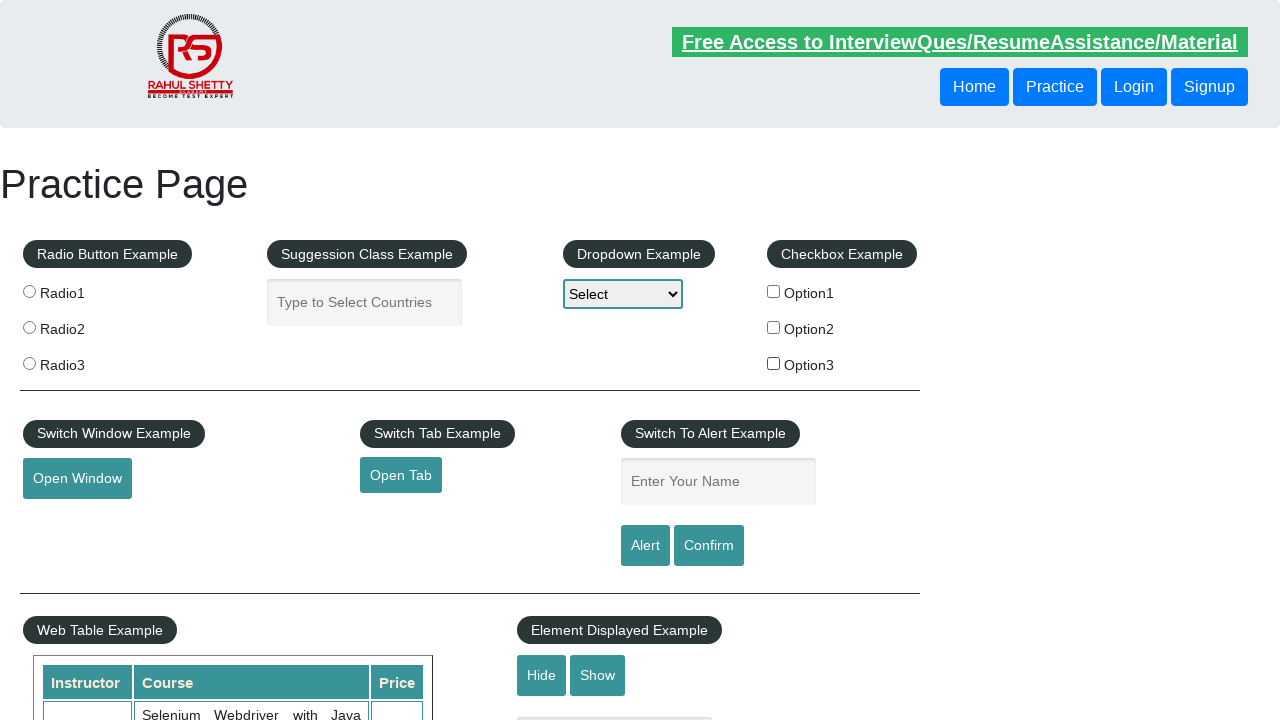

Clicked a checkbox to select it at (774, 291) on xpath=//input[@type='checkbox'] >> nth=0
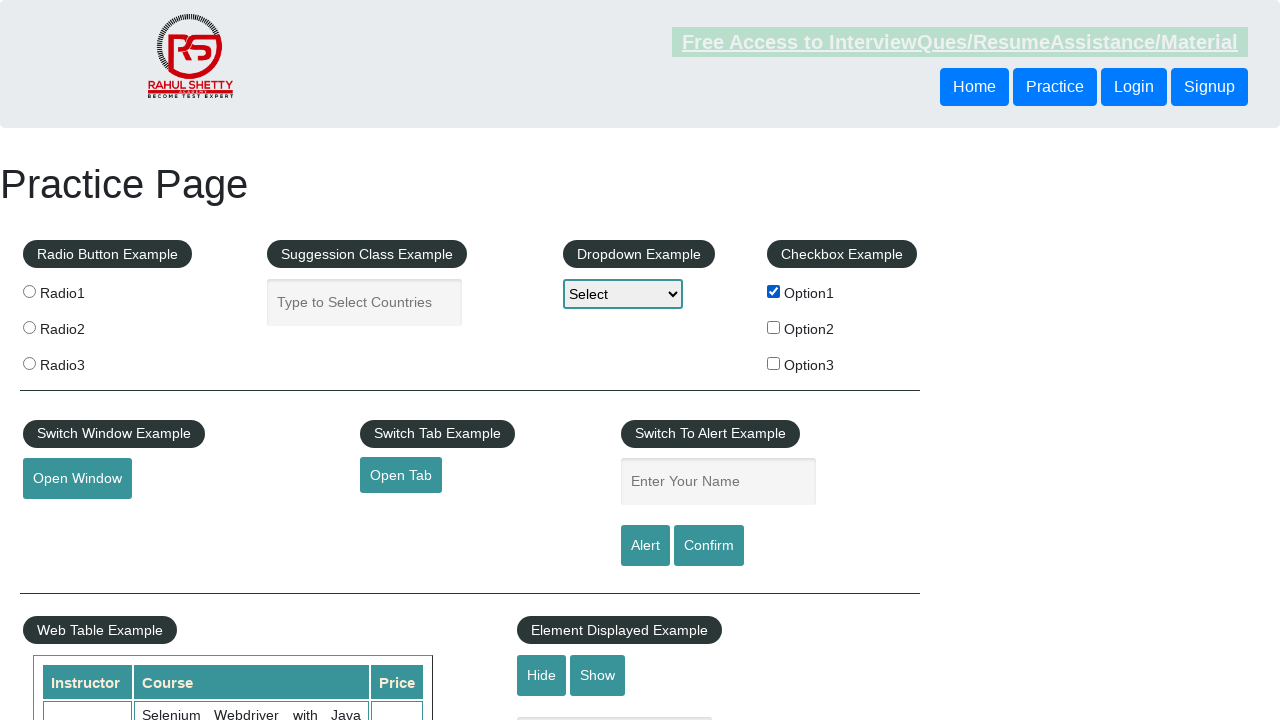

Clicked a checkbox to select it at (774, 327) on xpath=//input[@type='checkbox'] >> nth=1
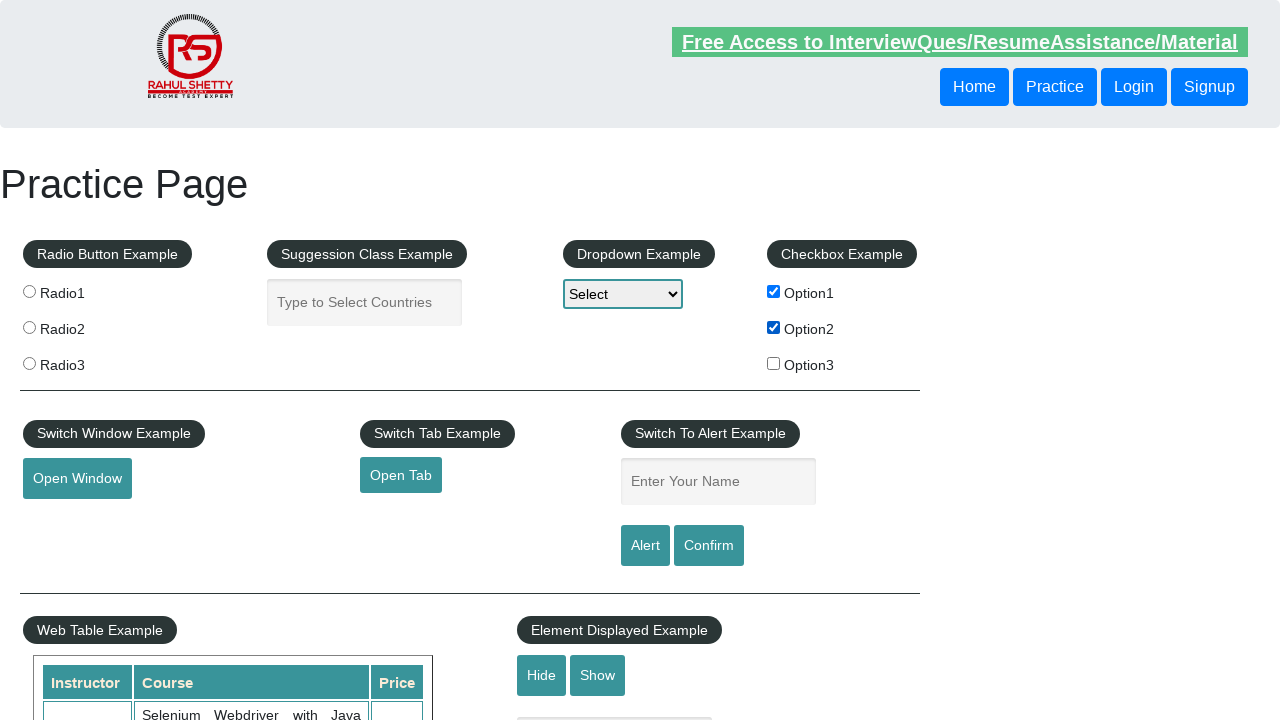

Clicked a checkbox to select it at (774, 363) on xpath=//input[@type='checkbox'] >> nth=2
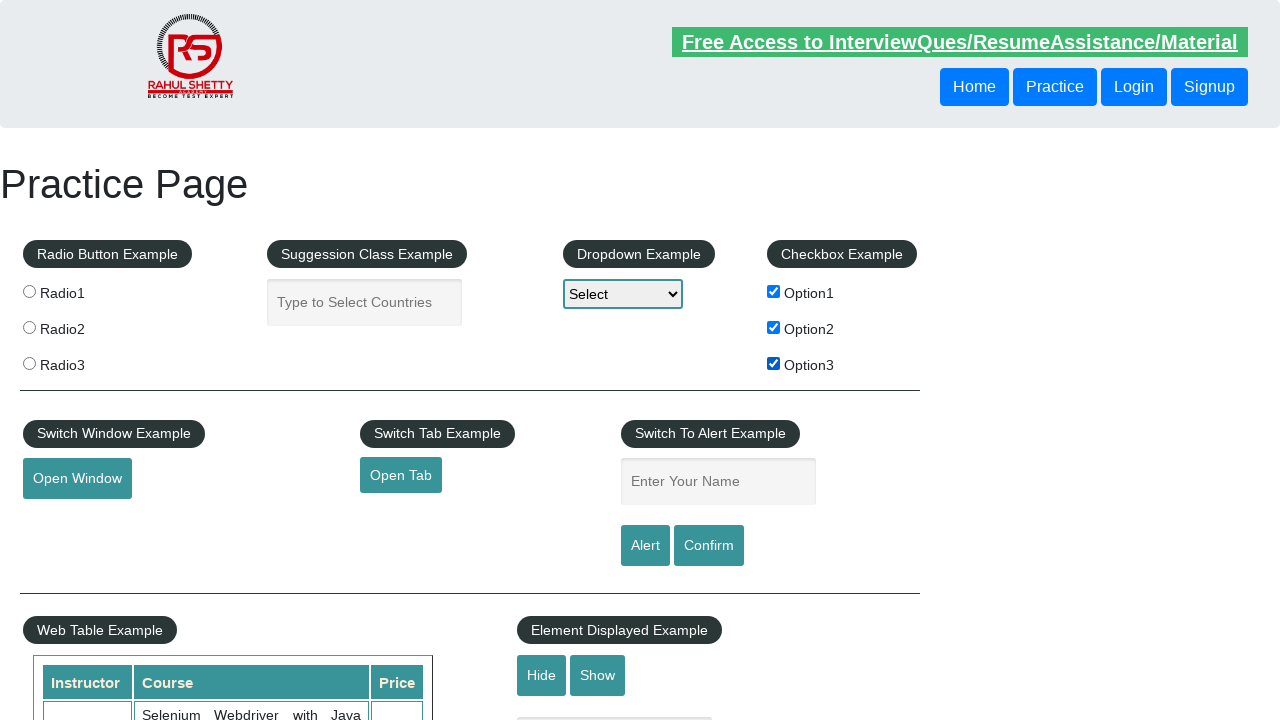

Verified at least one checkbox is selected
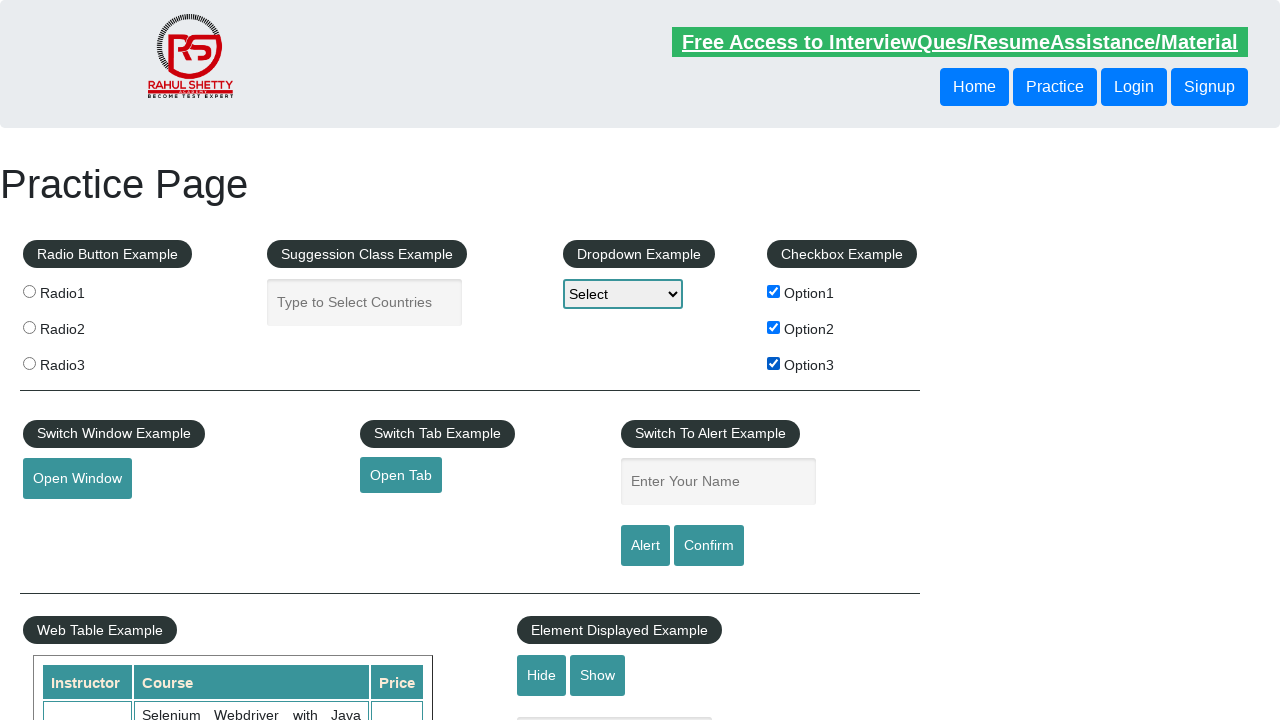

Clicked a checkbox to deselect it at (774, 291) on xpath=//input[@type='checkbox'] >> nth=0
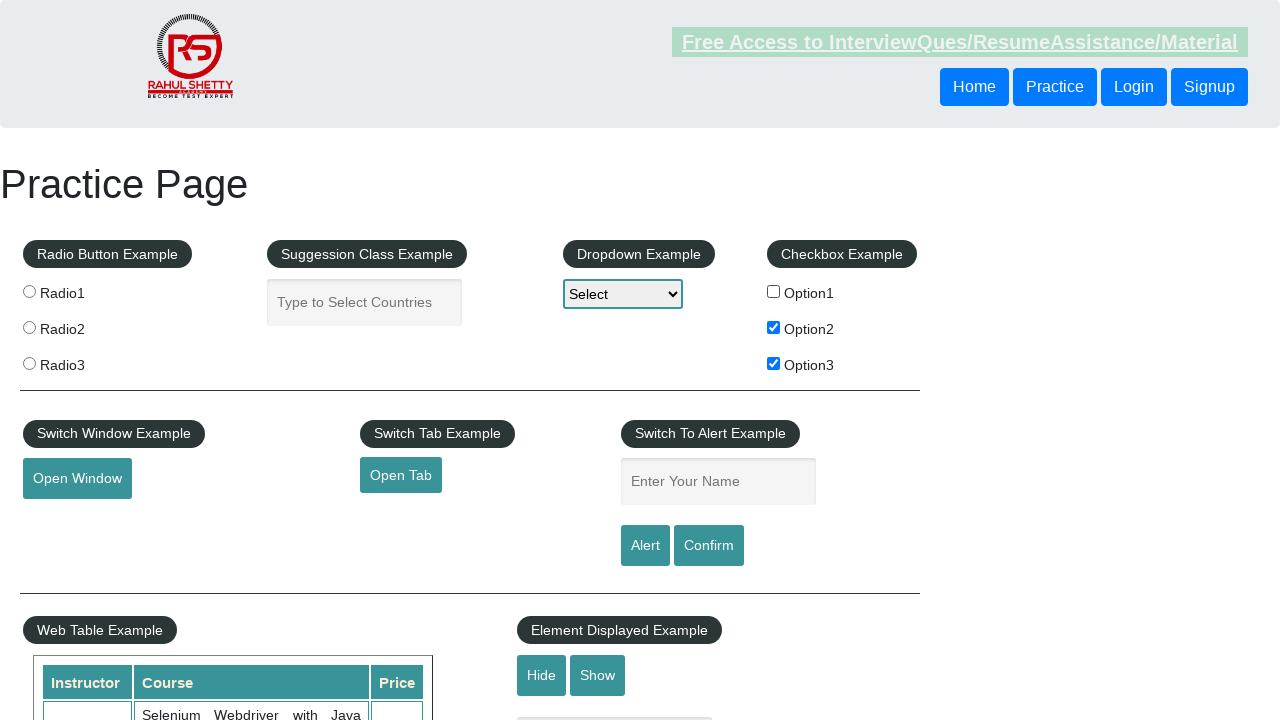

Clicked a checkbox to deselect it at (774, 327) on xpath=//input[@type='checkbox'] >> nth=1
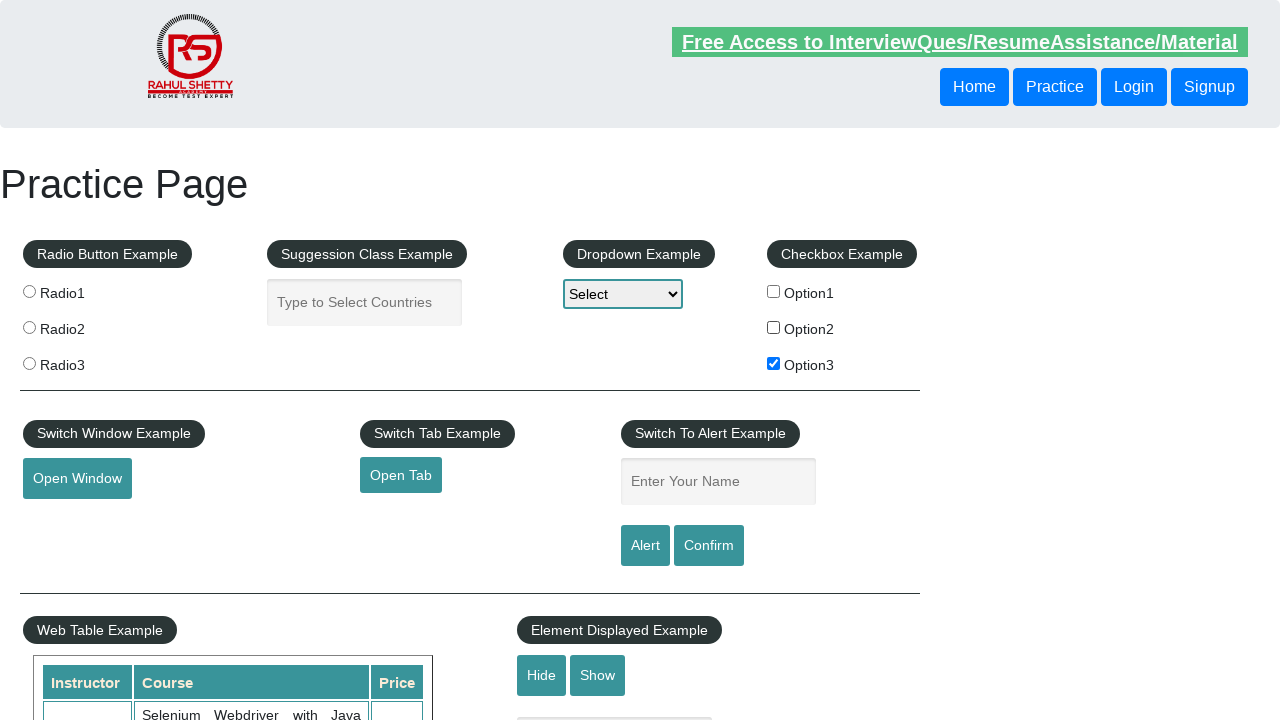

Clicked a checkbox to deselect it at (774, 363) on xpath=//input[@type='checkbox'] >> nth=2
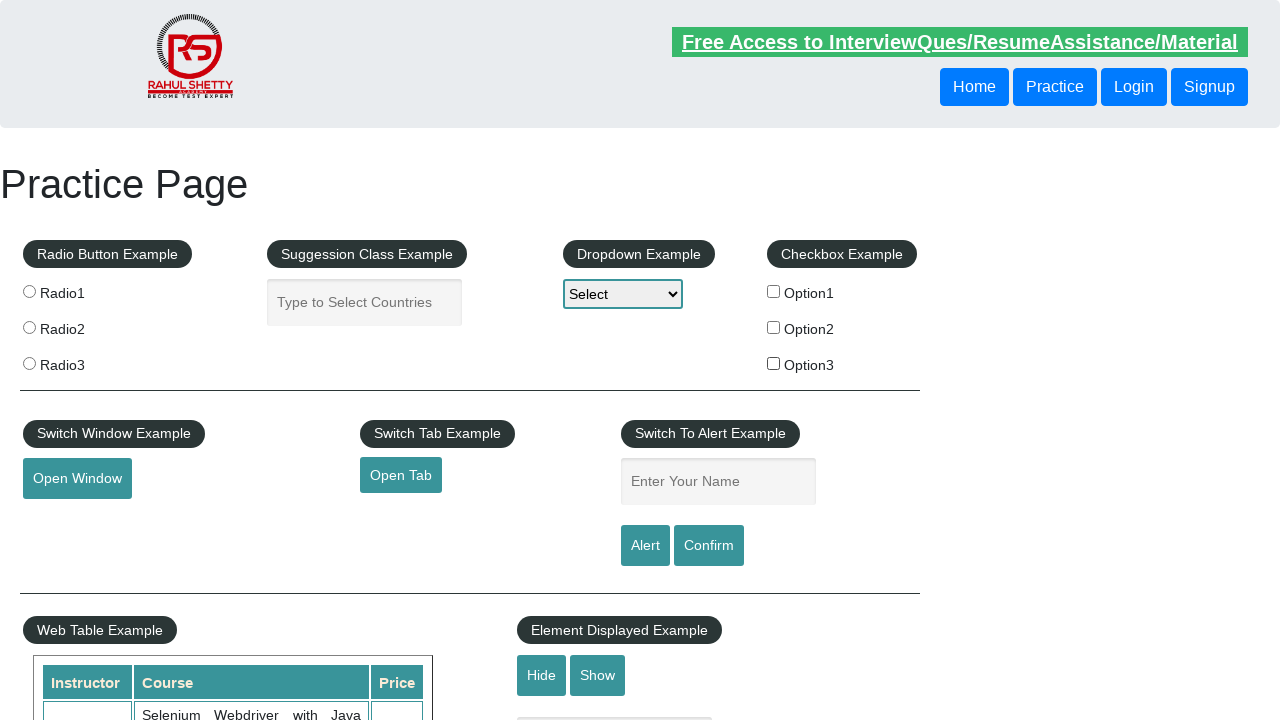

Verified all checkboxes are now deselected
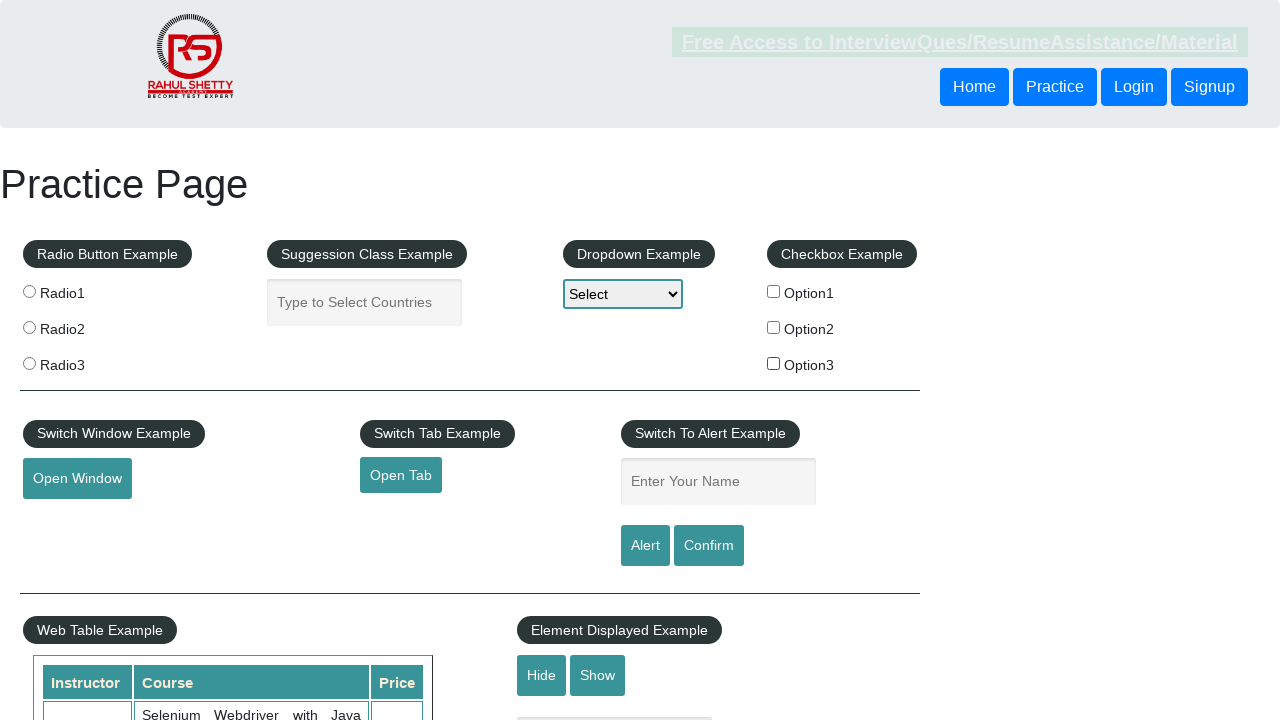

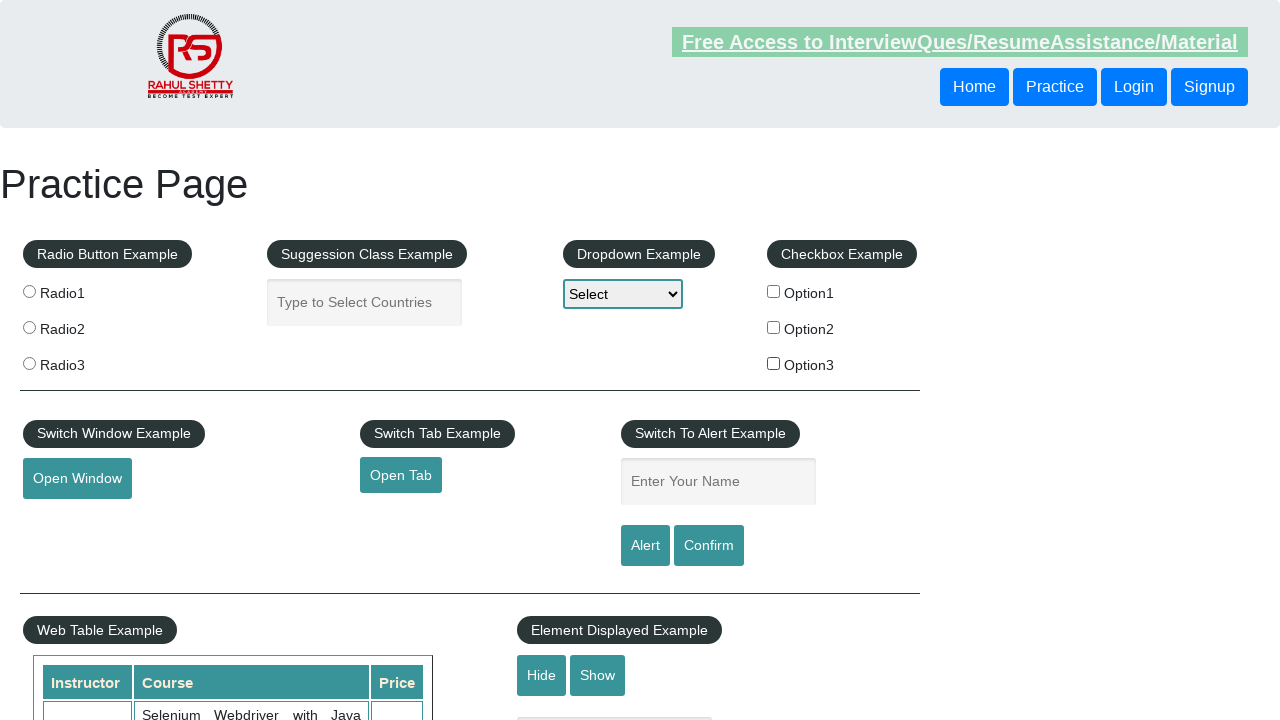